Tests browser navigation capabilities including navigating between pages, resizing windows, and managing window state

Starting URL: https://example.com

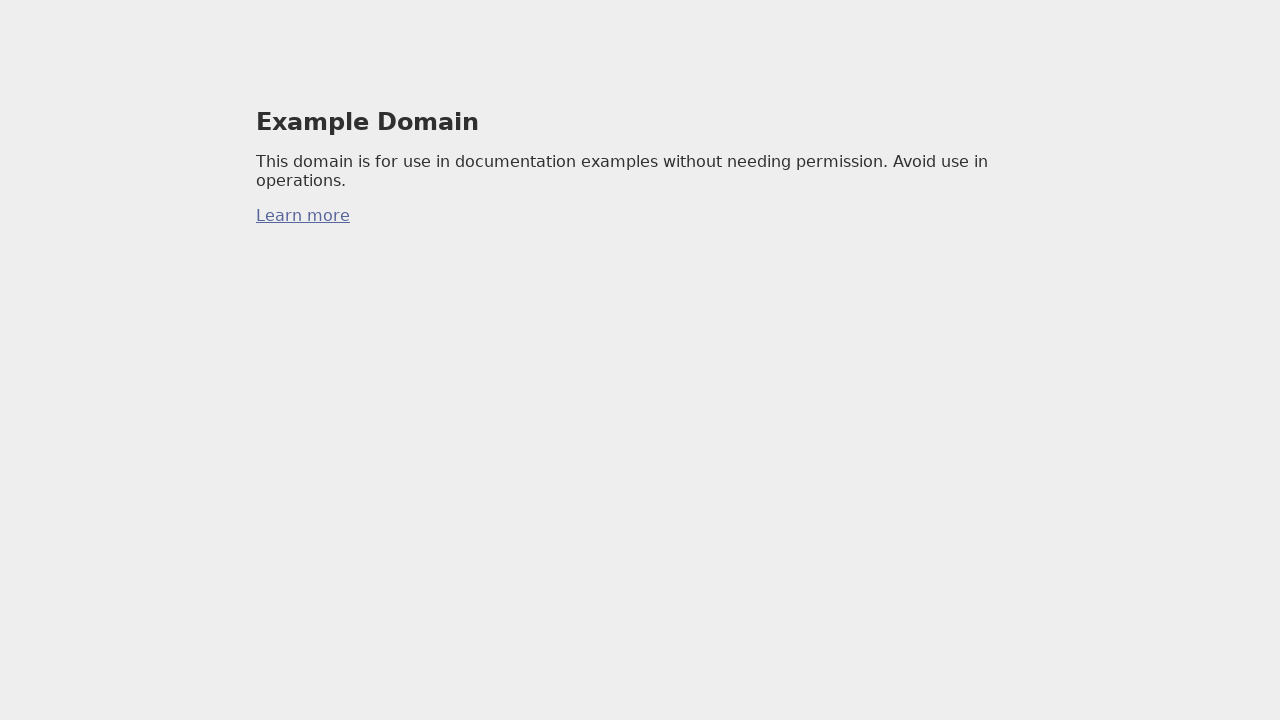

Navigated to https://www.selenium.dev
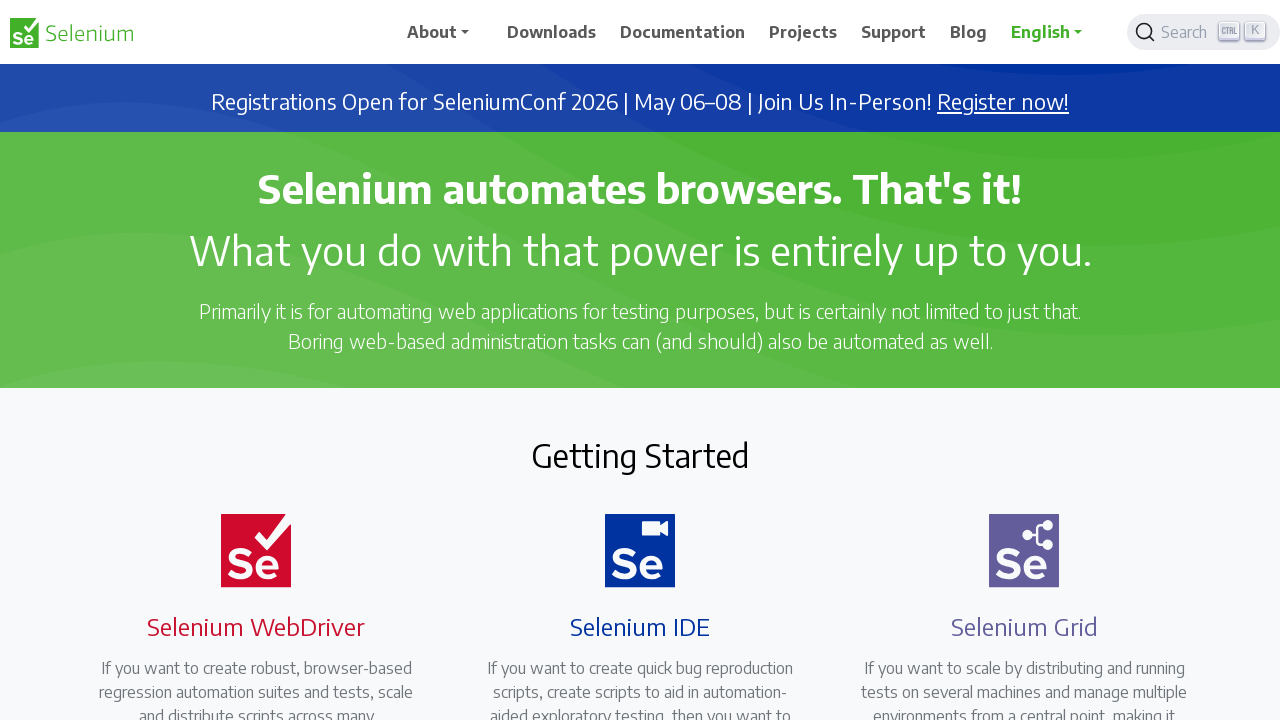

Navigated back to previous page
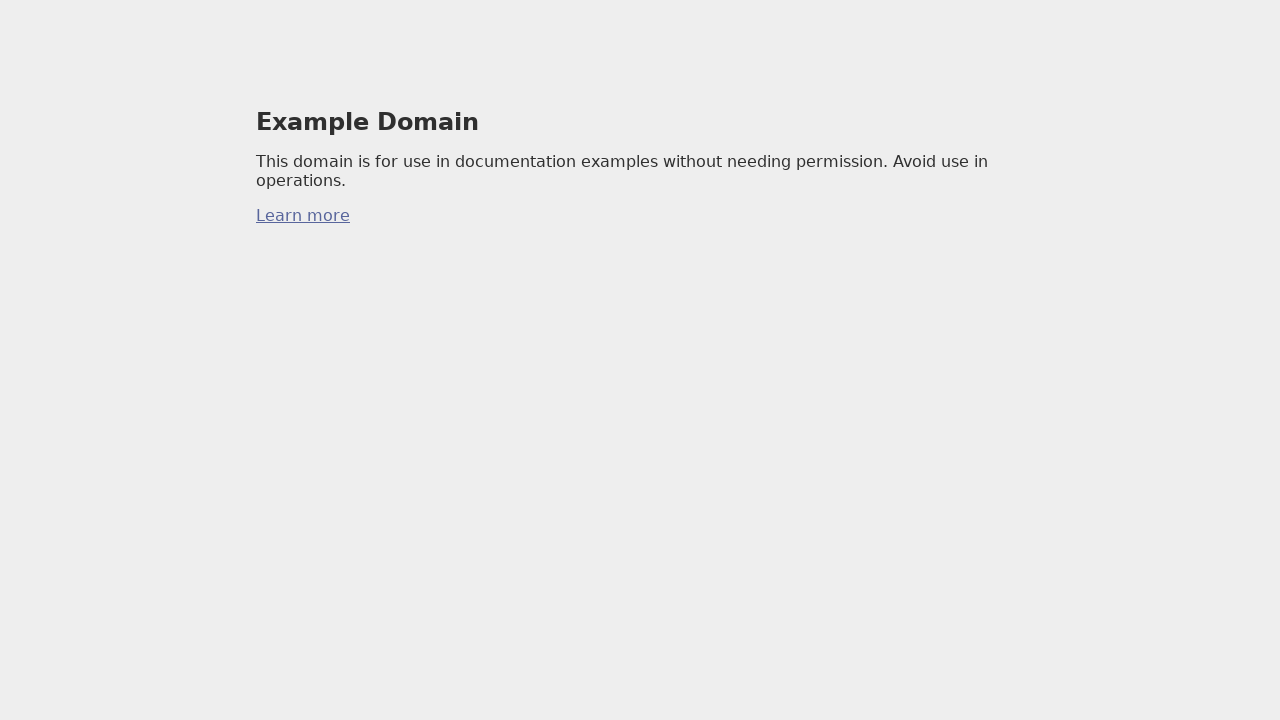

Navigated forward to next page
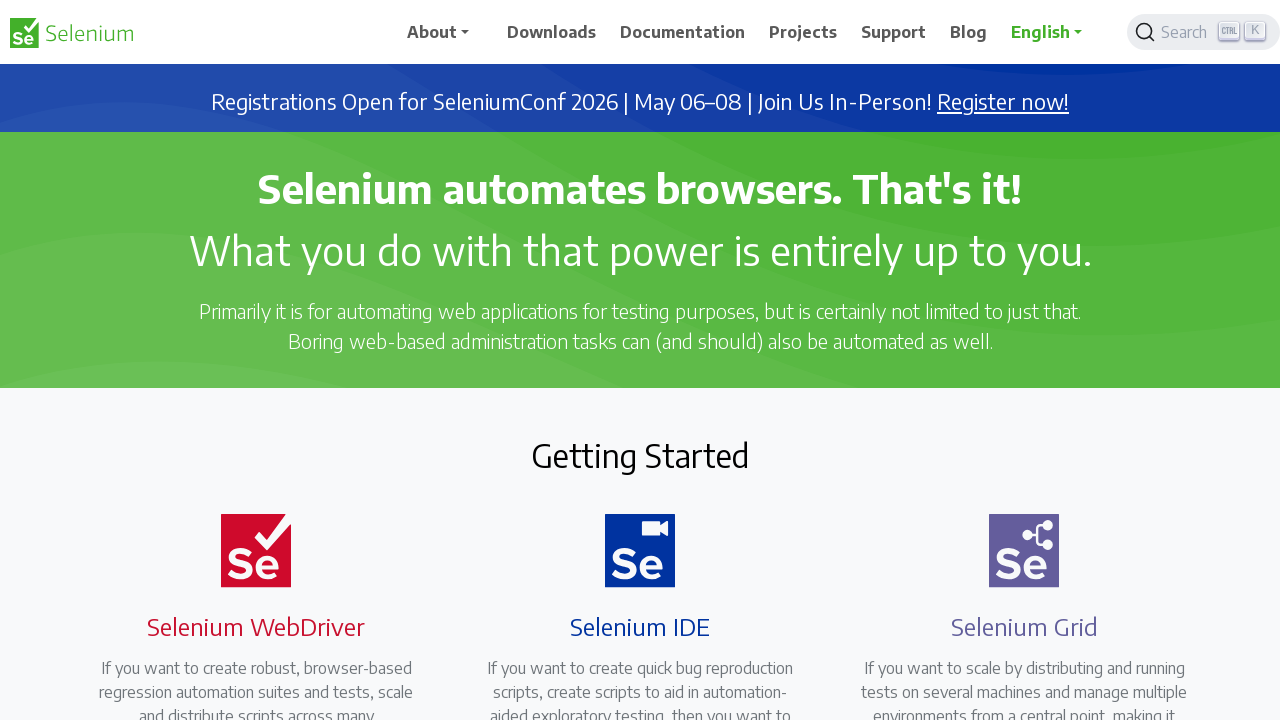

Reloaded the current page
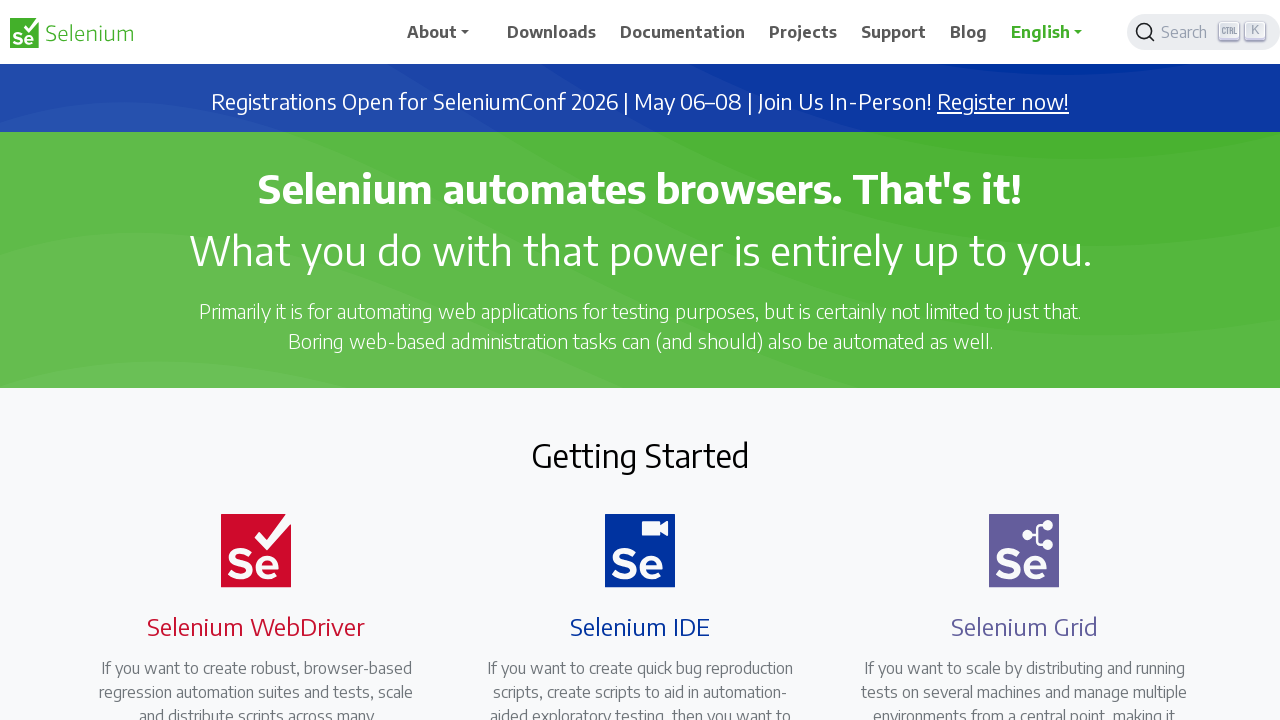

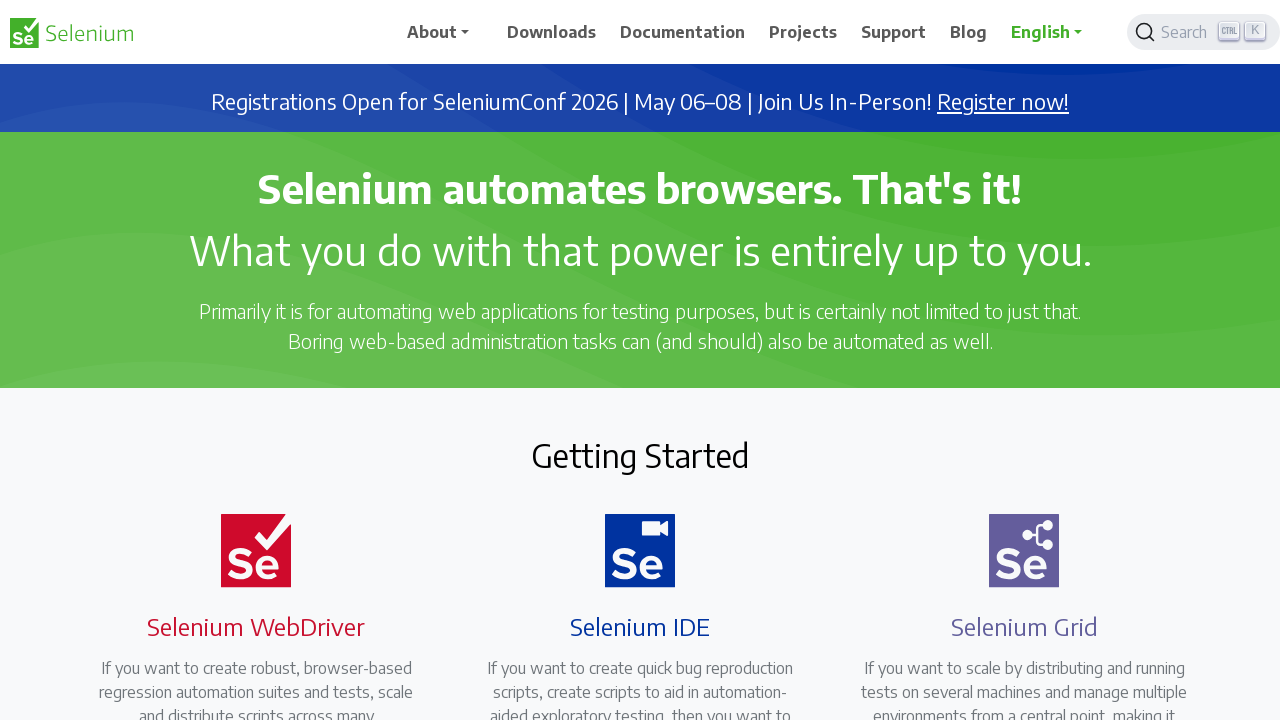